Tests that displayed form elements can be interacted with - fills email textbox, clicks age radio button, and fills education textbox

Starting URL: https://automationfc.github.io/basic-form/index.html

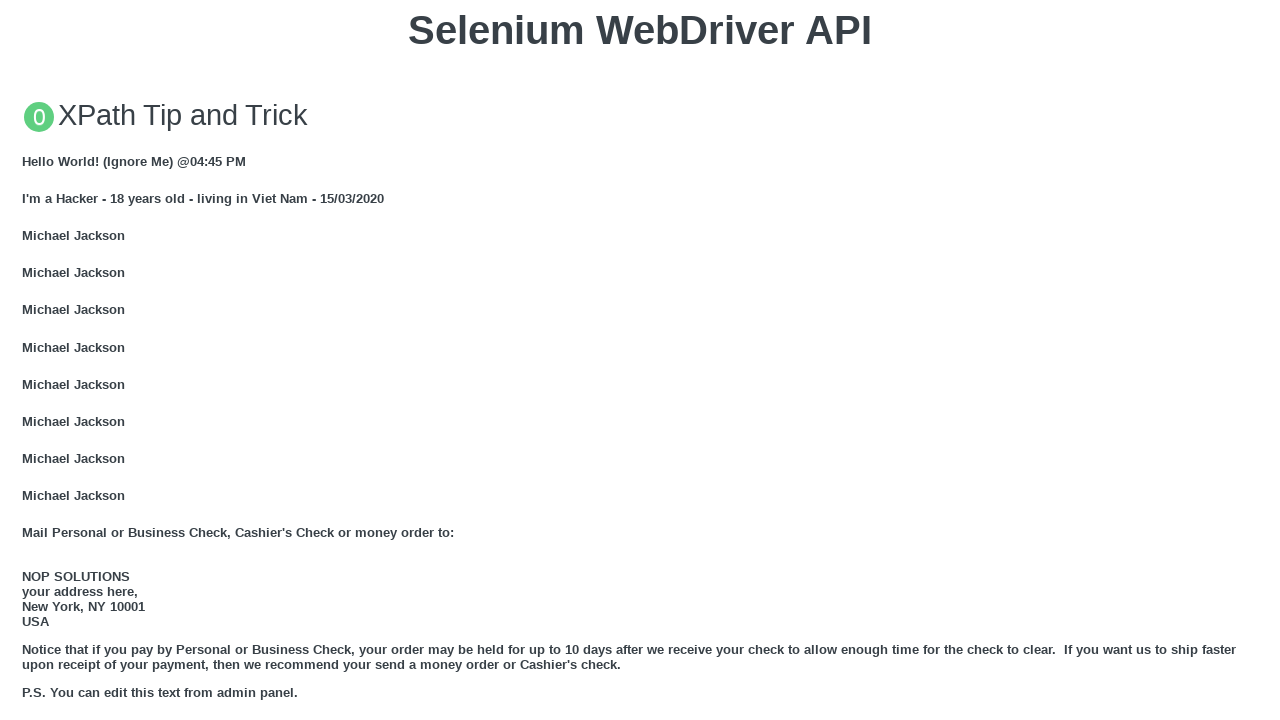

Verified email textbox is visible
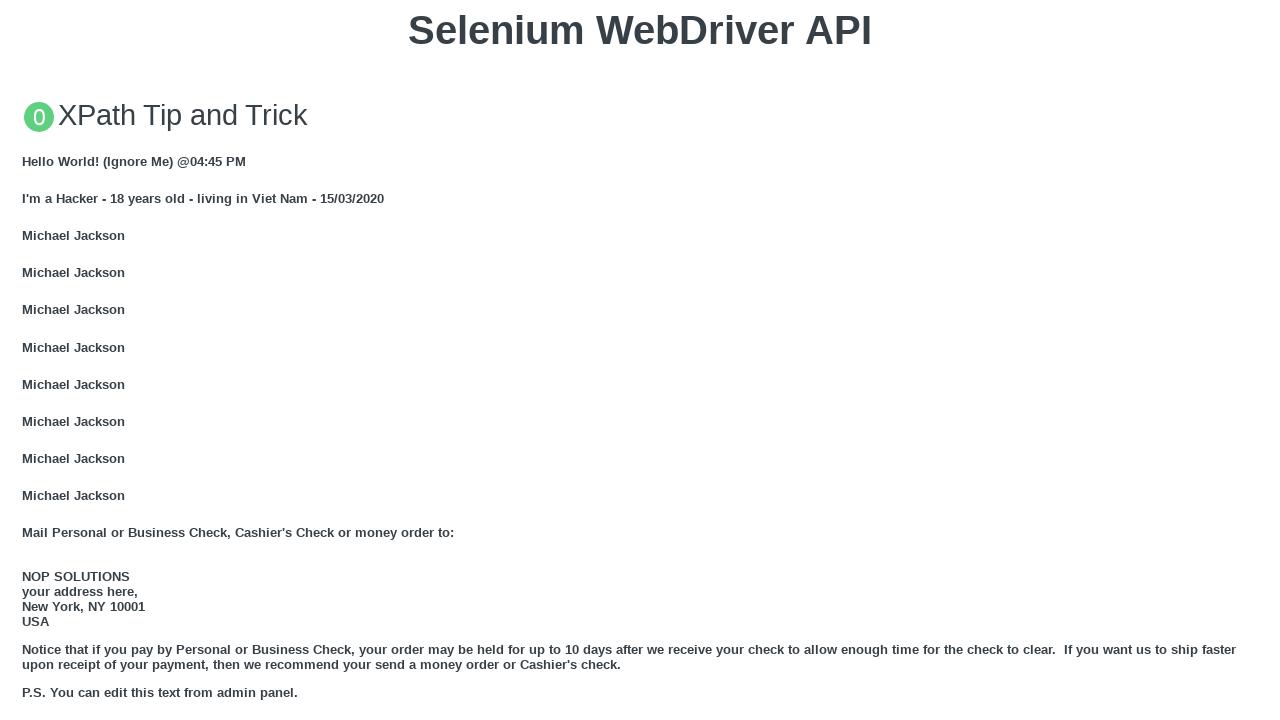

Filled email textbox with 'Automation Testing' on #mail
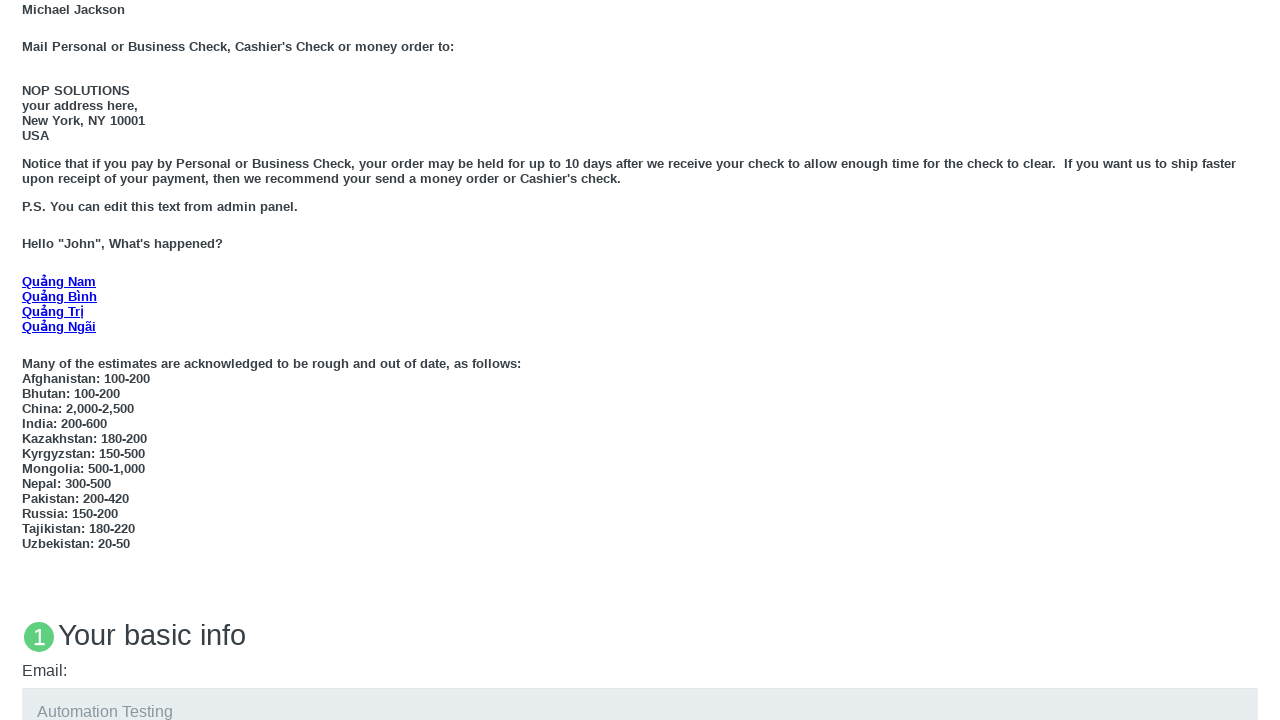

Verified age under 18 radio button is visible
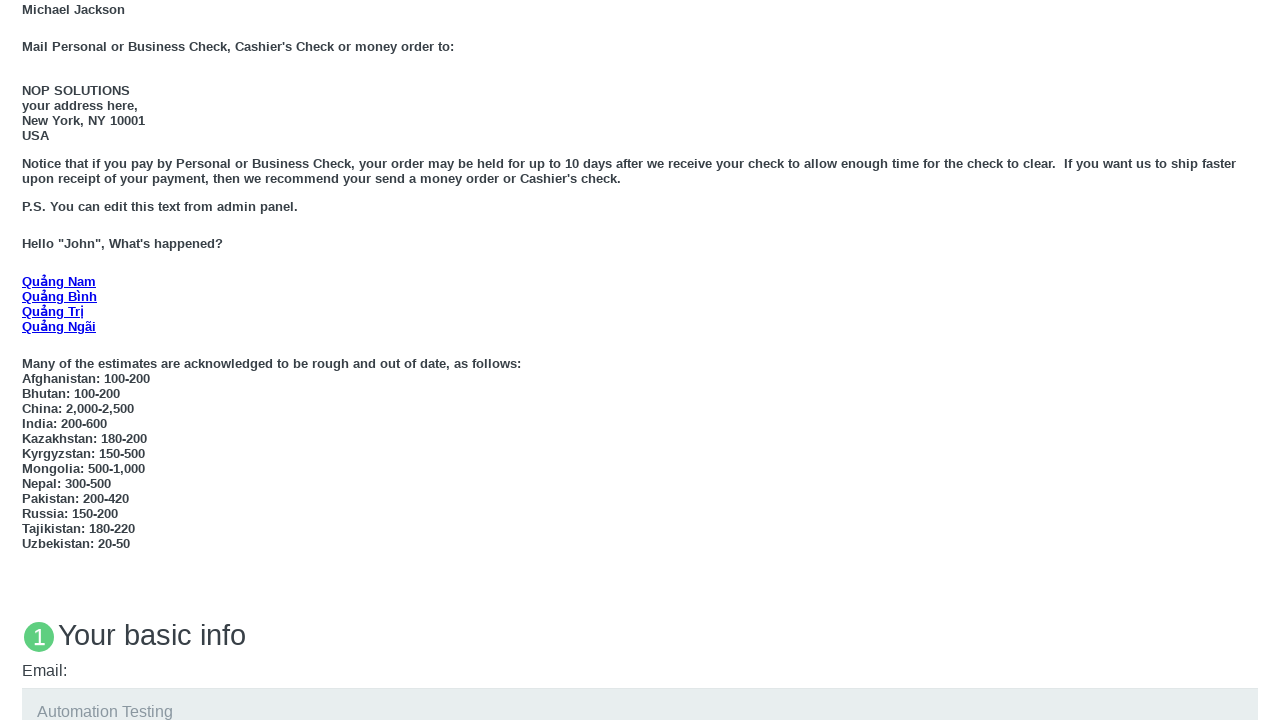

Clicked age under 18 radio button at (28, 360) on #under_18
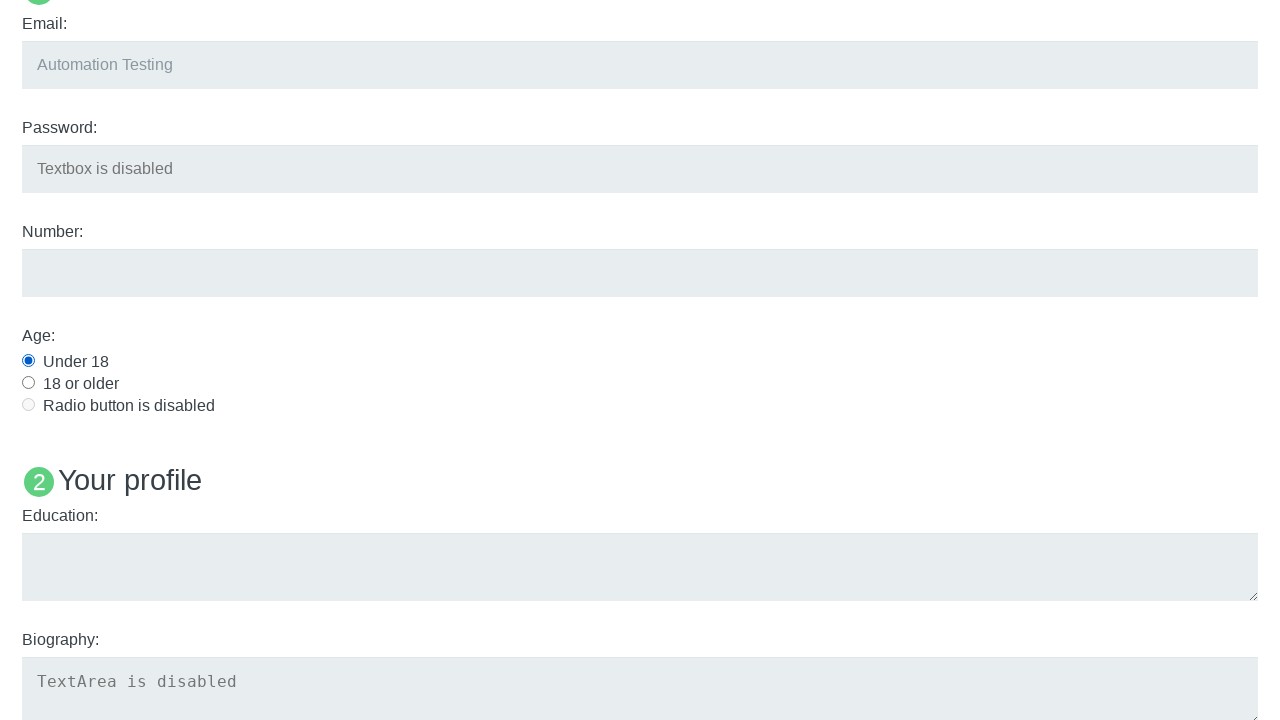

Verified education textbox is visible
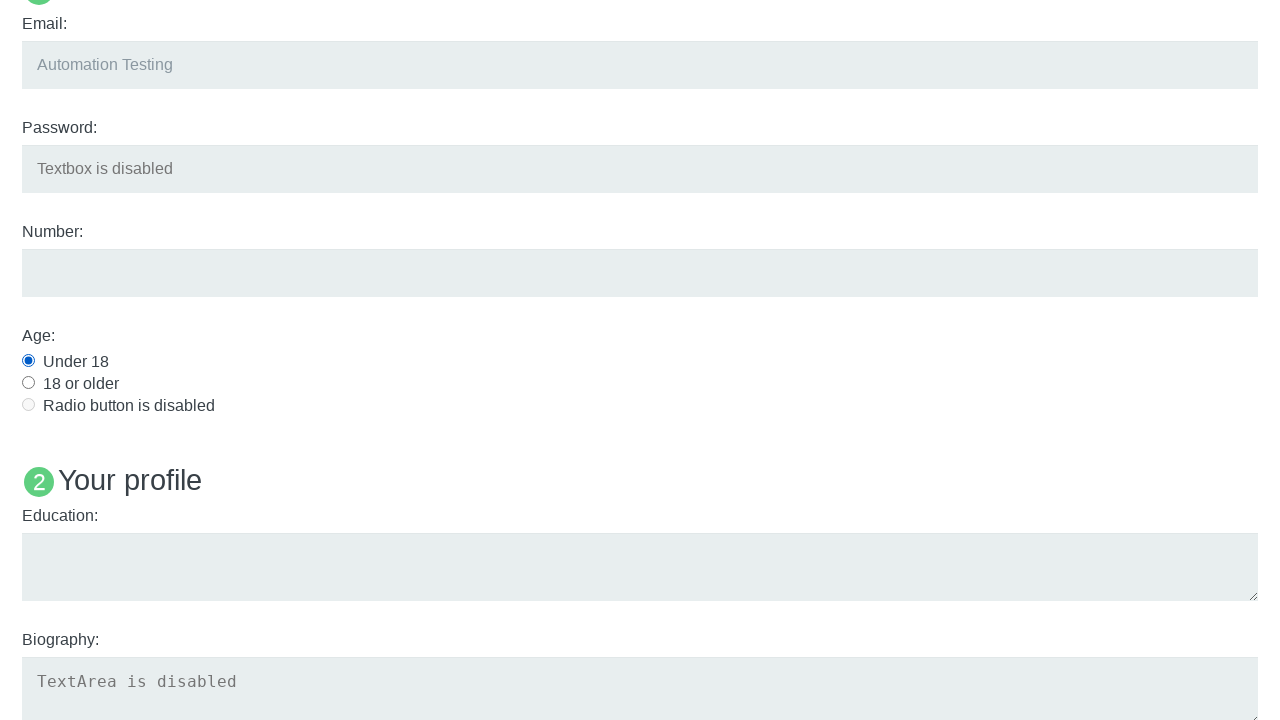

Filled education textbox with 'Automation Testing' on #edu
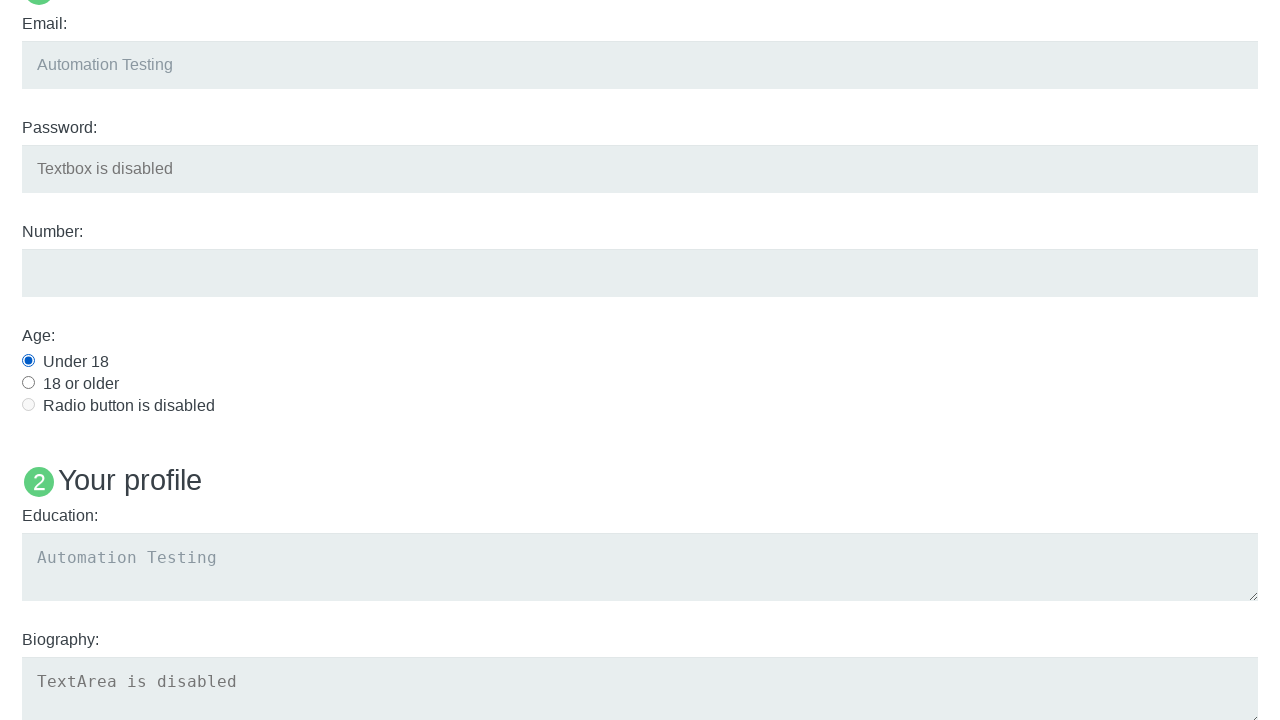

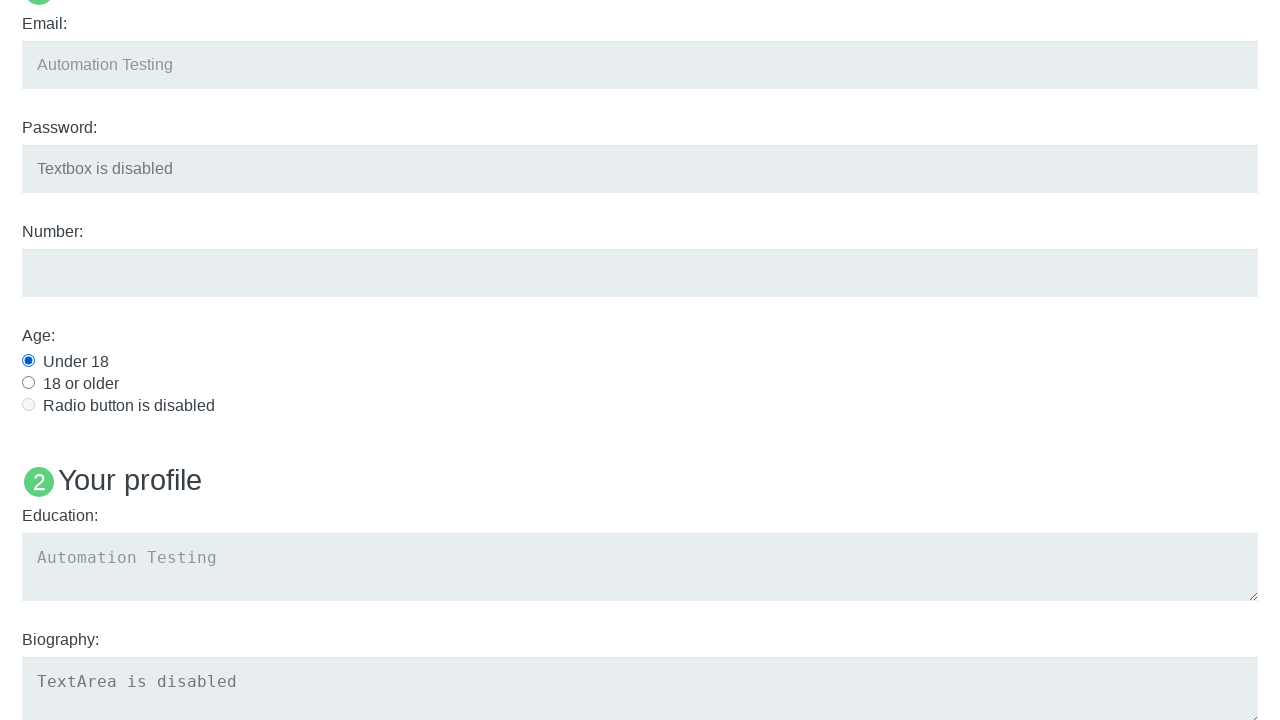